Tests clicking a primary button on the UI Testing Playground class attribute challenge page, which tests the ability to locate elements by class attribute.

Starting URL: http://uitestingplayground.com/classattr

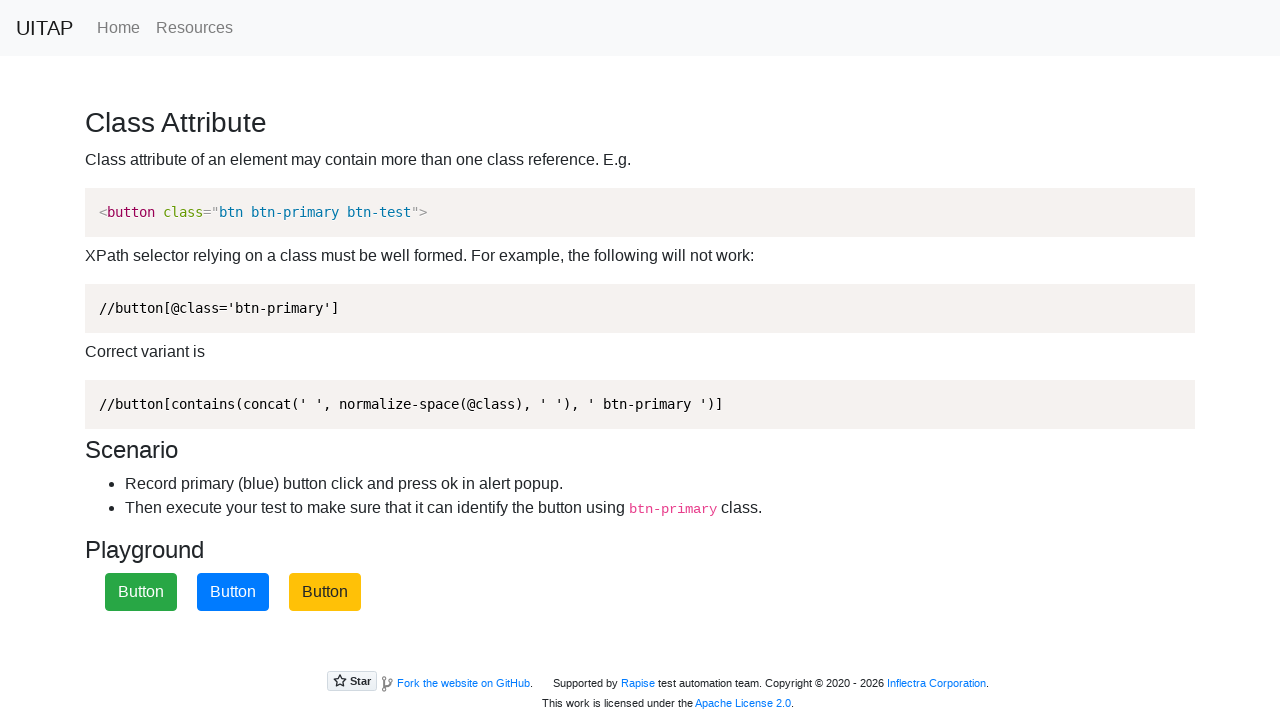

Navigated to UI Testing Playground class attribute challenge page
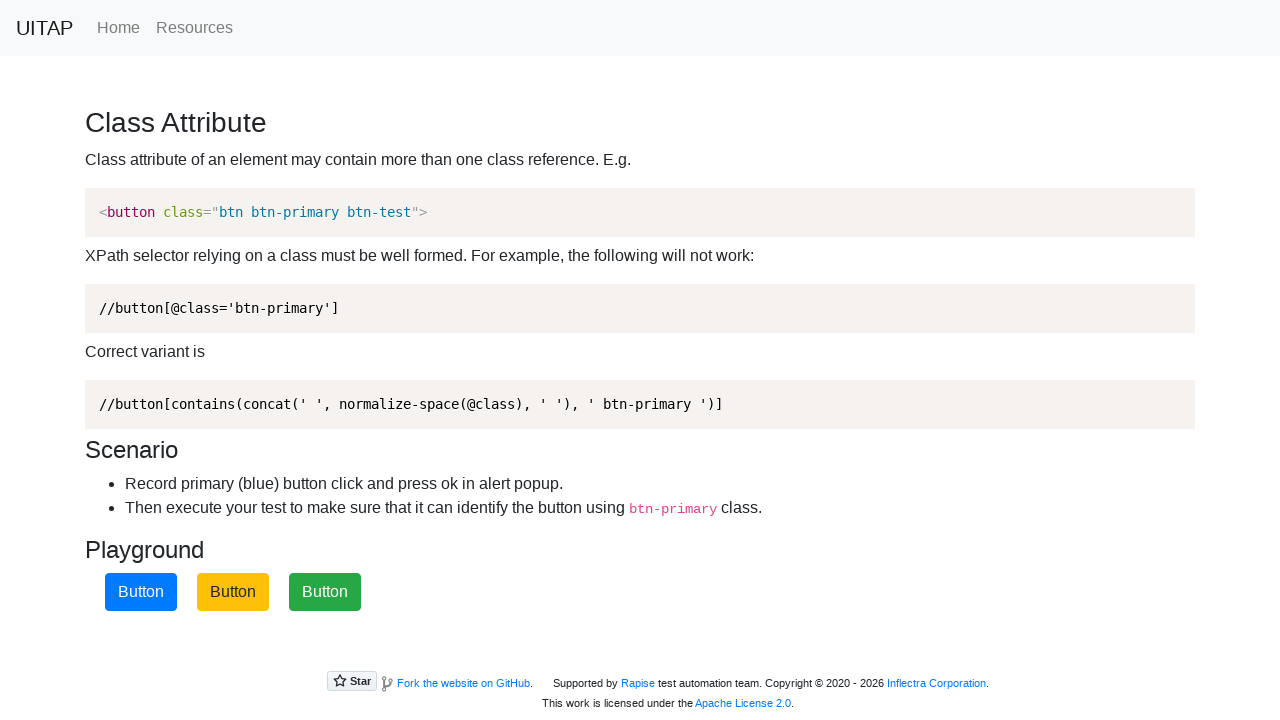

Clicked primary button using class attribute selector at (141, 592) on button.btn-primary
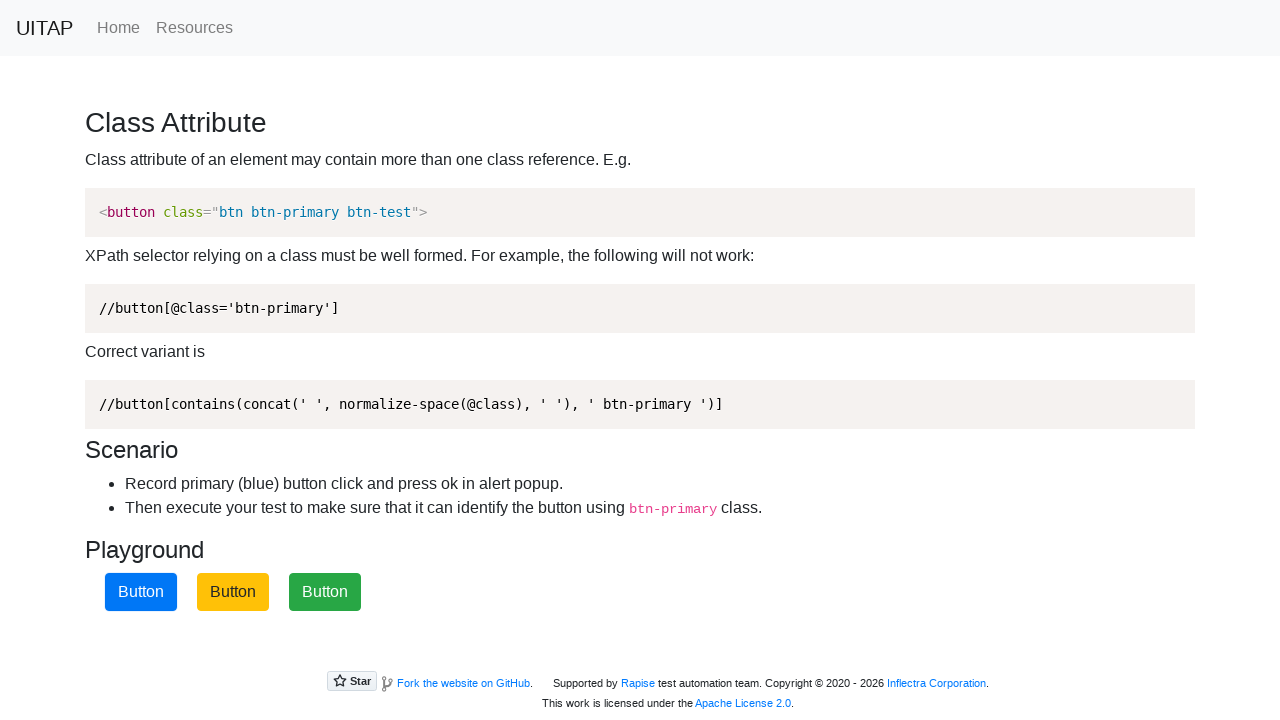

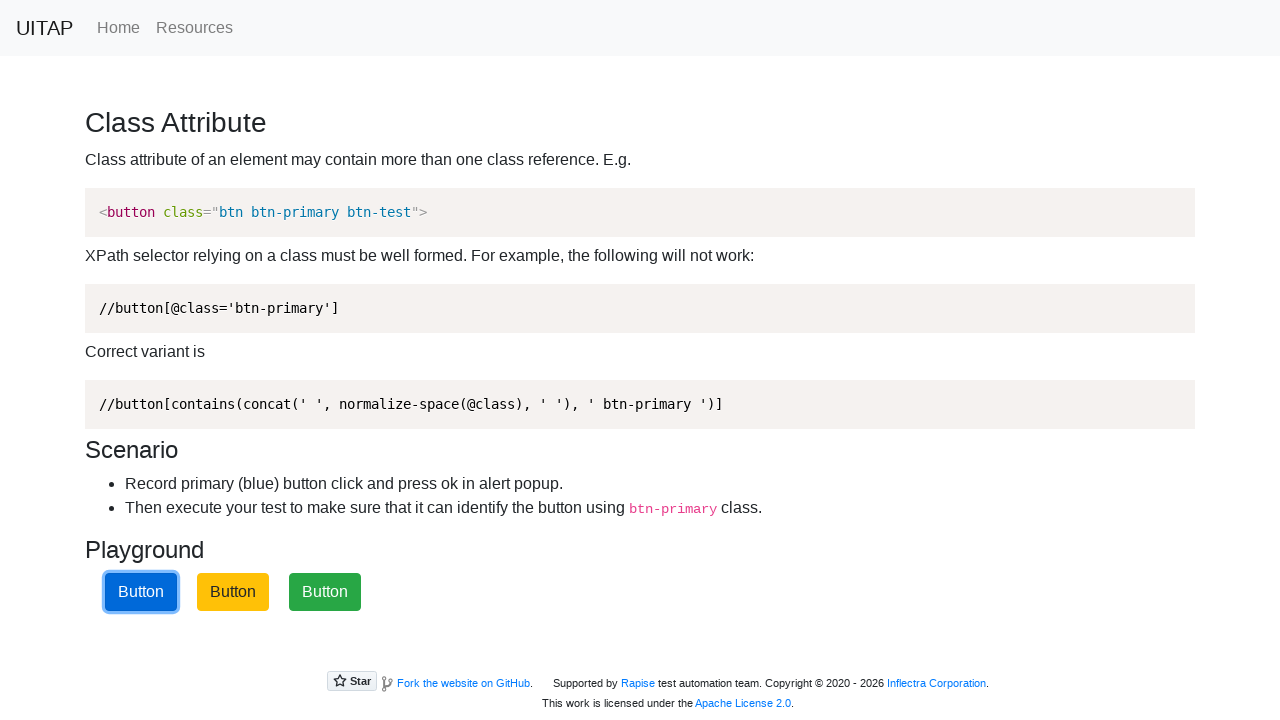